Verifies the registration page design contains the product slogan in the left section as per requirements

Starting URL: https://b2c.passport.rt.ru/

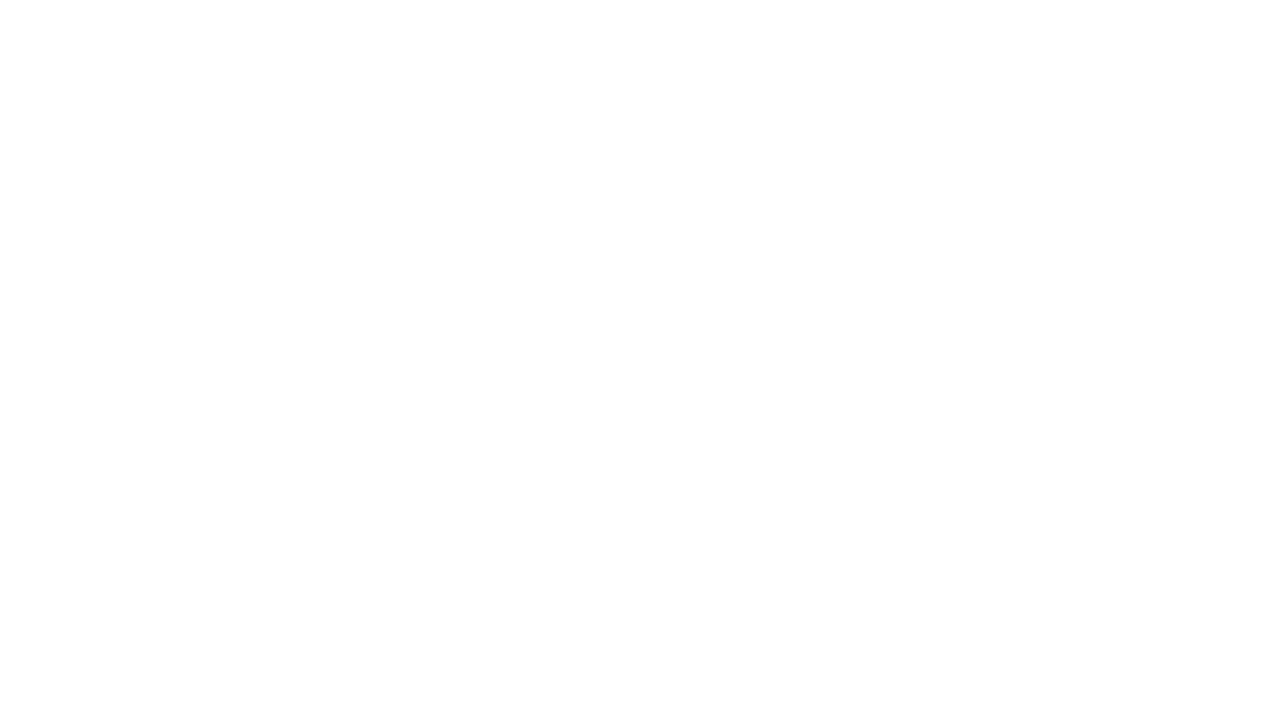

Clicked register link at (1010, 656) on #kc-register
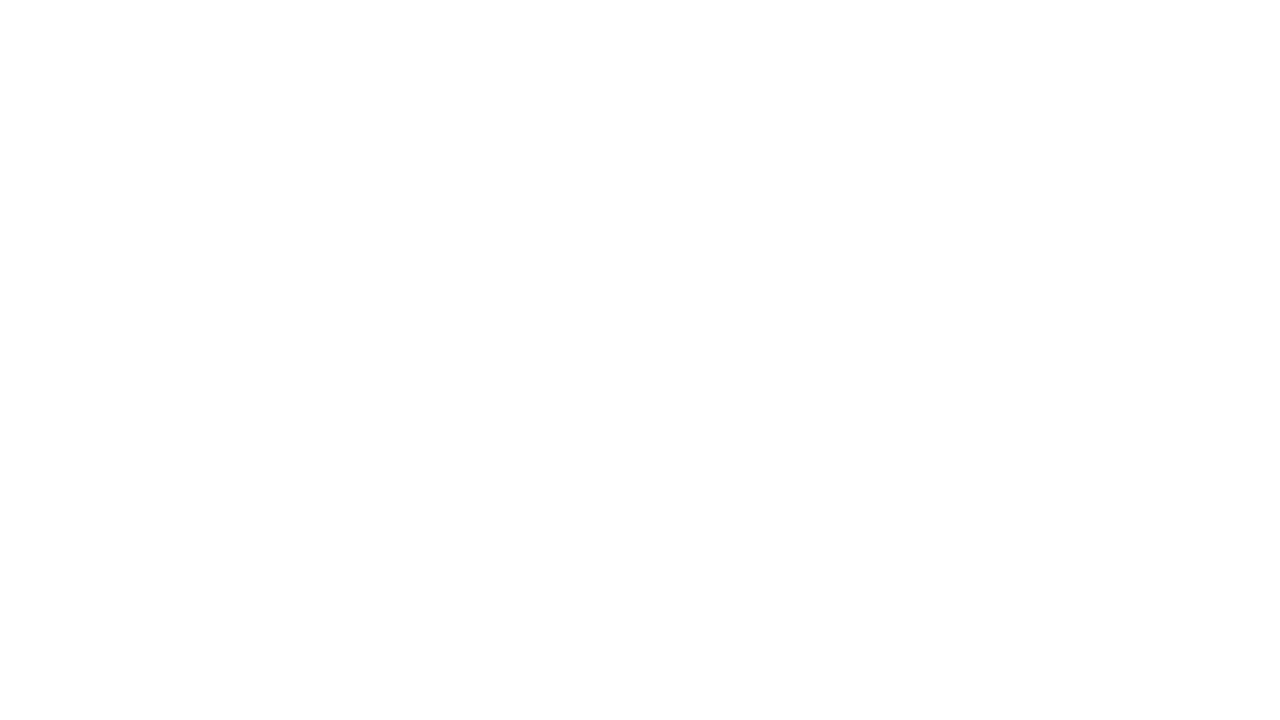

Verified product slogan container is present in left section of registration page
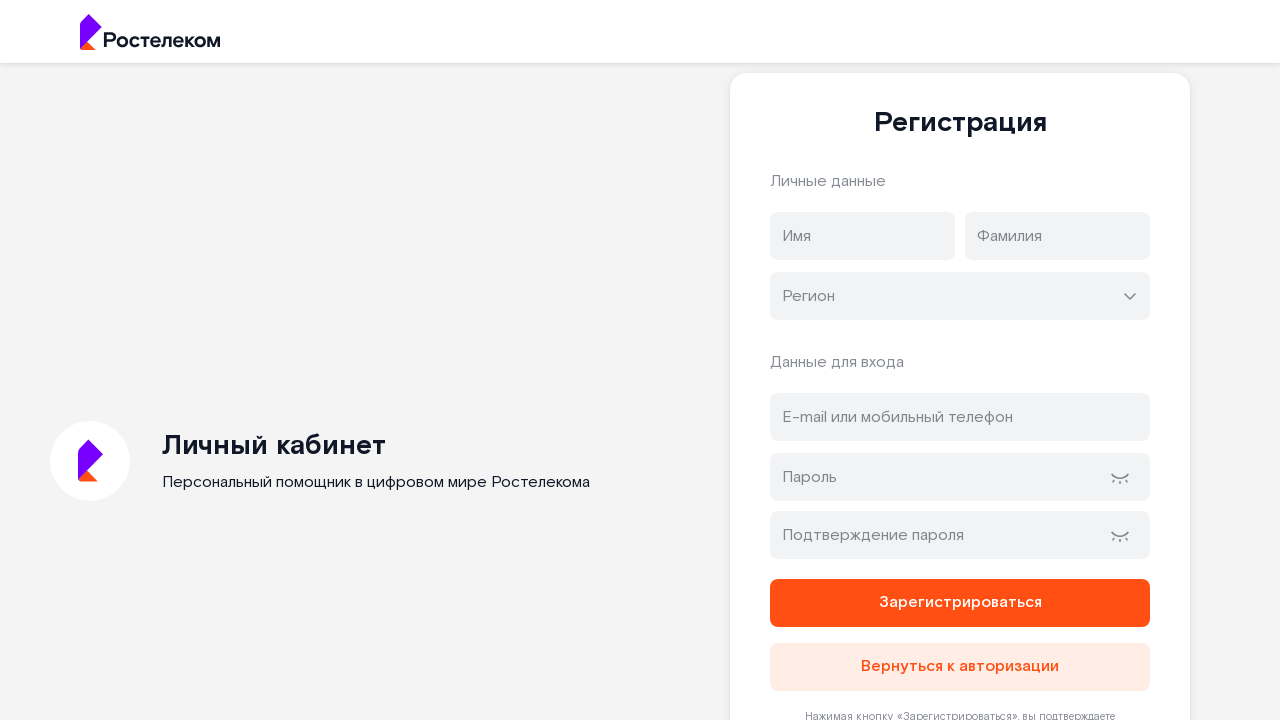

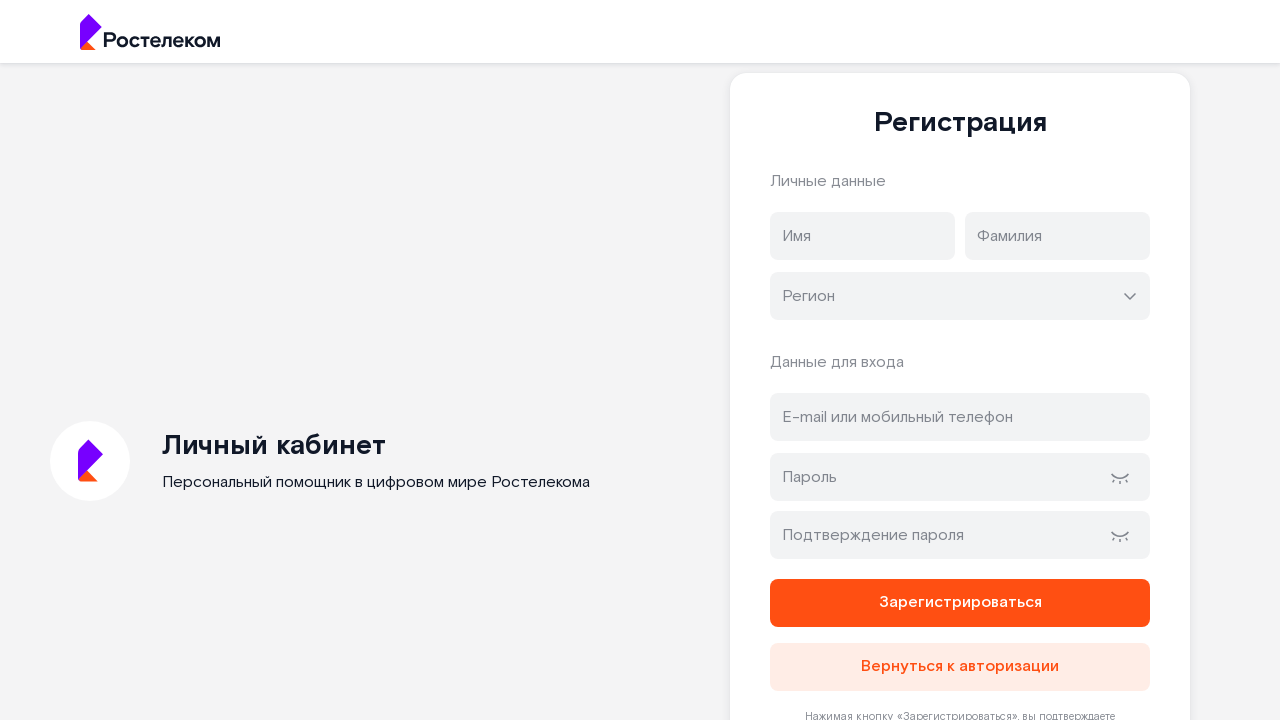